Navigates to DuckDuckGo homepage using Firefox webdriver configuration

Starting URL: https://duckduckgo.com/

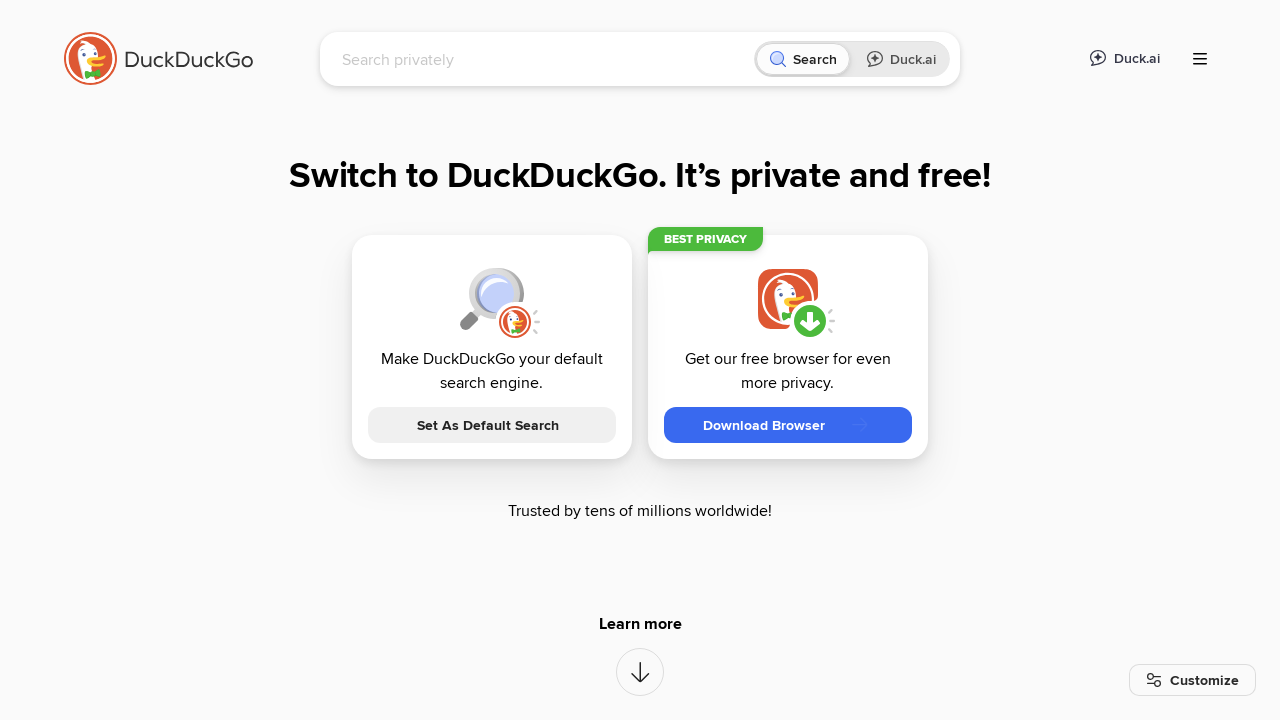

DuckDuckGo homepage loaded and DOM content ready
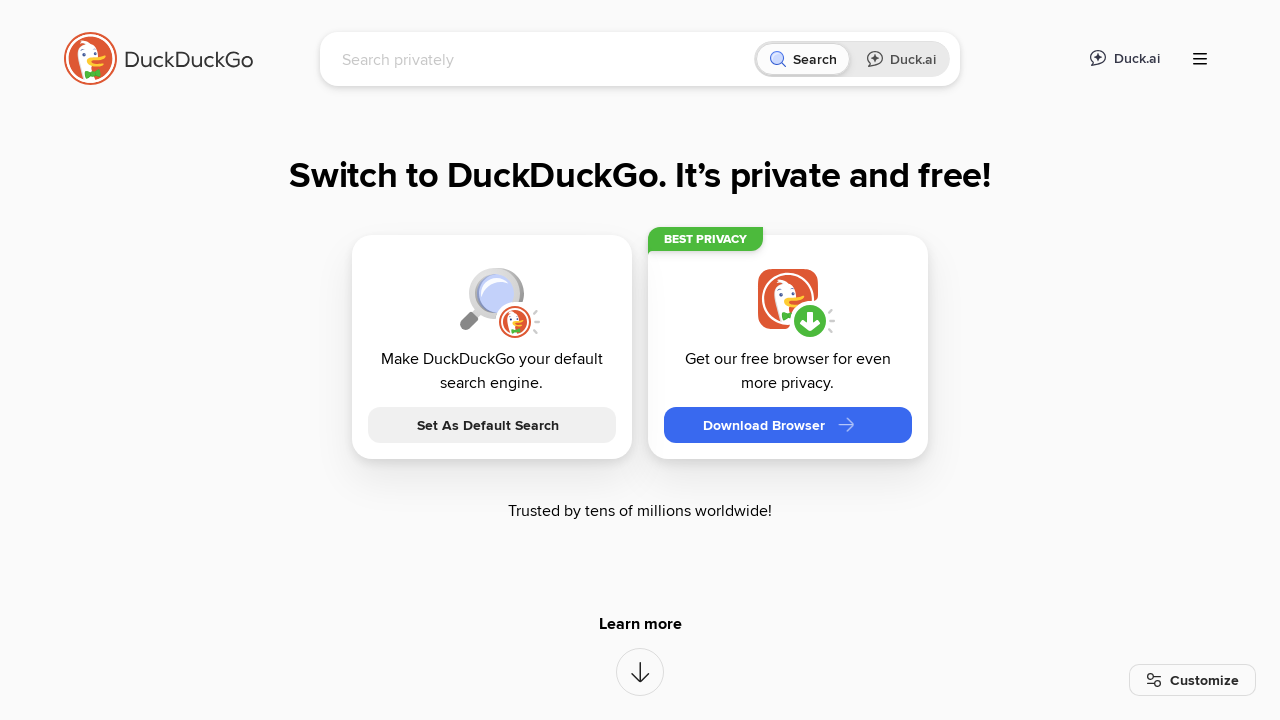

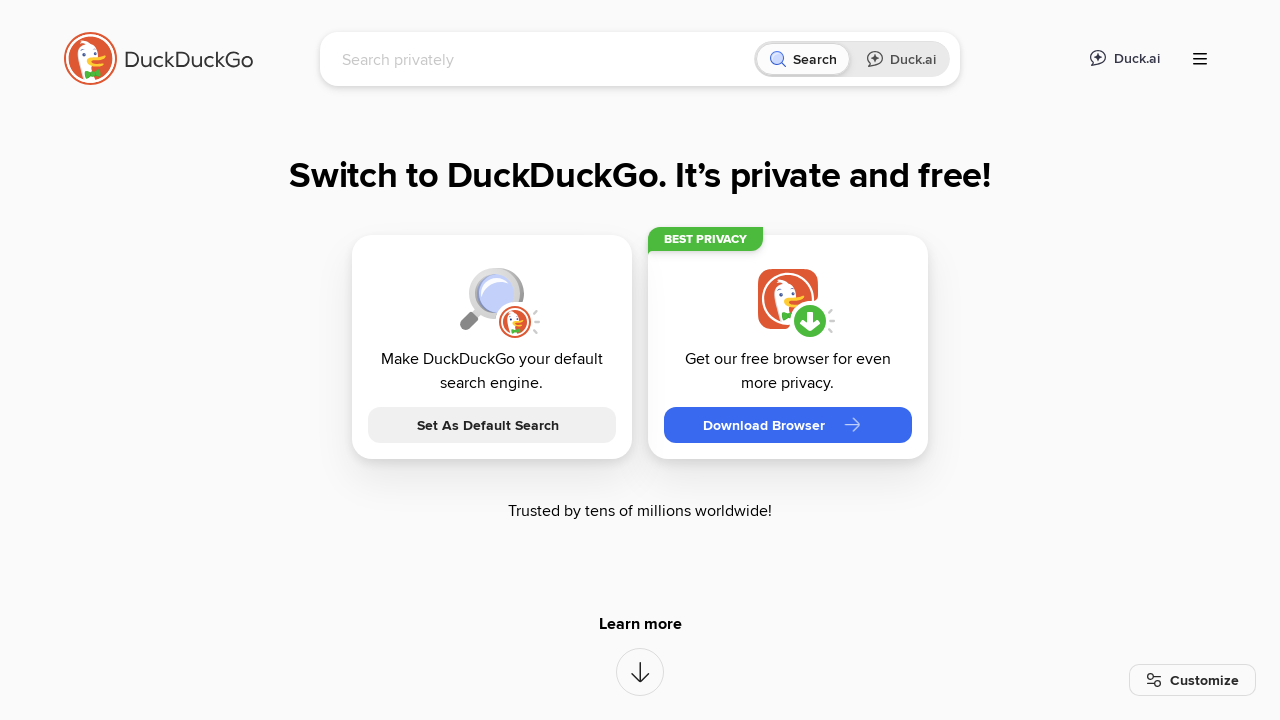